Navigates to an article page about popup notifications on OptinMonster website

Starting URL: https://optinmonster.com/what-is-a-popup-notification/

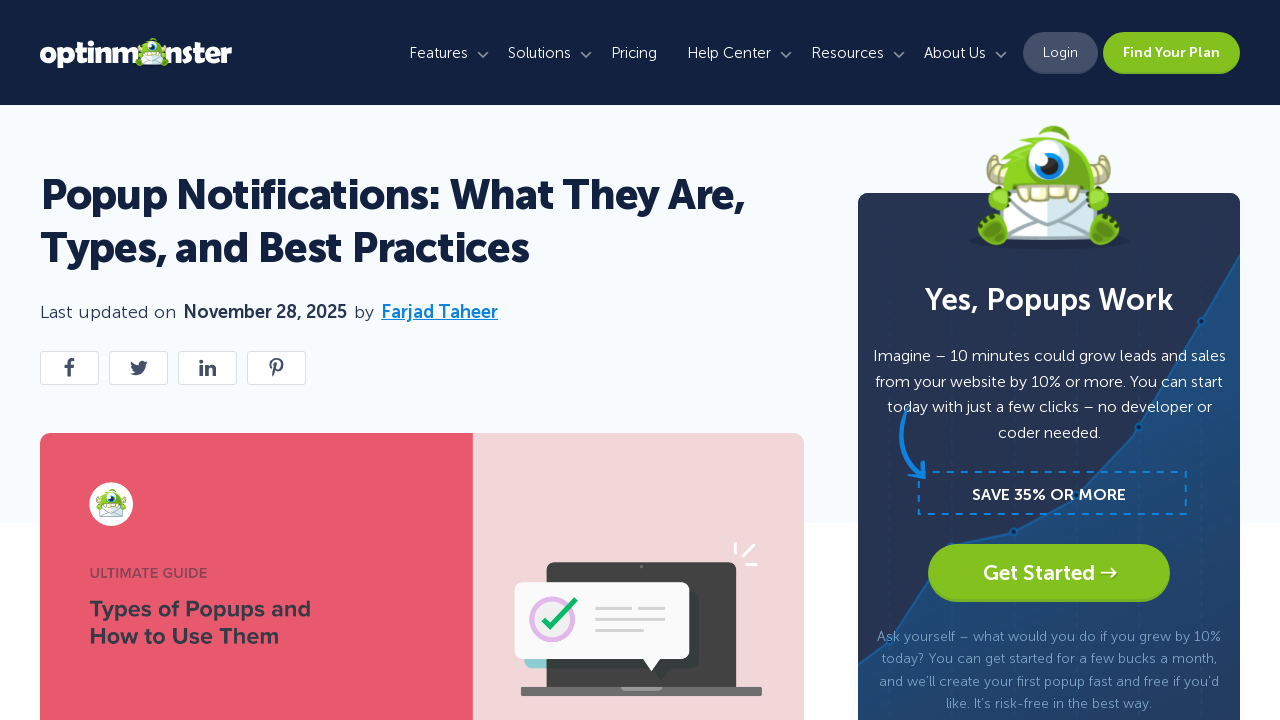

Navigated to OptinMonster article page about popup notifications
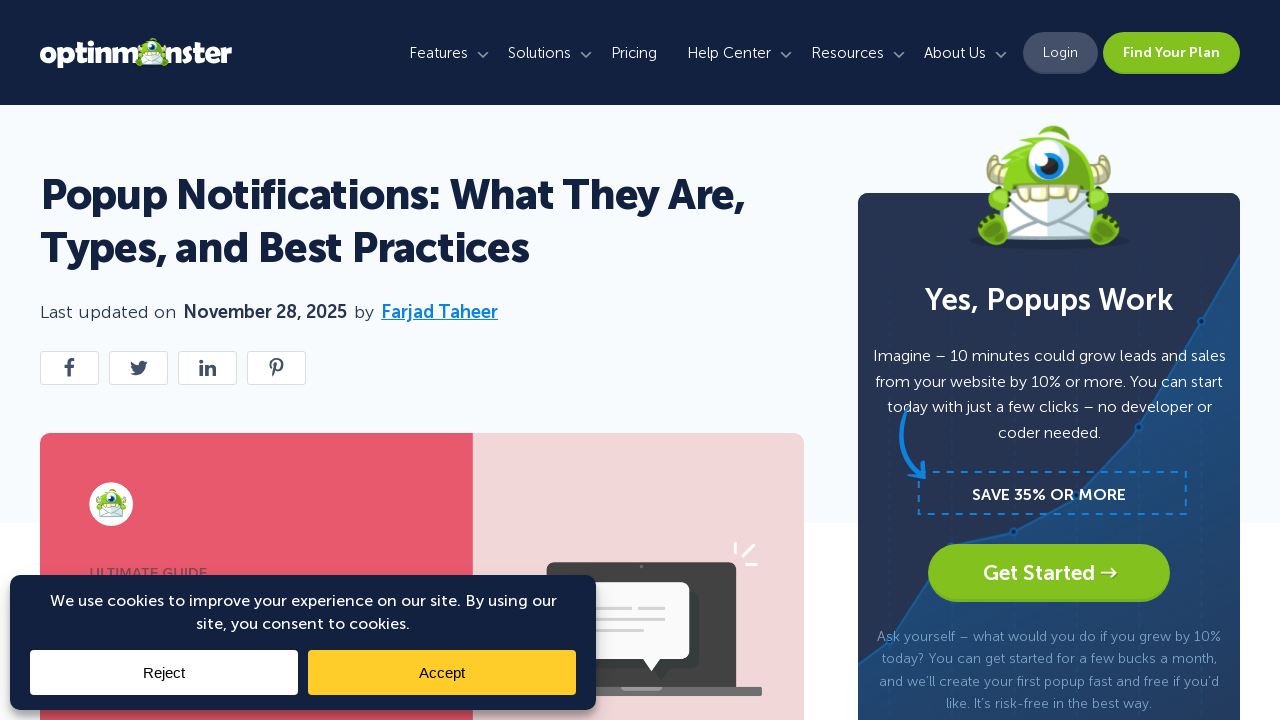

Page fully loaded and network idle
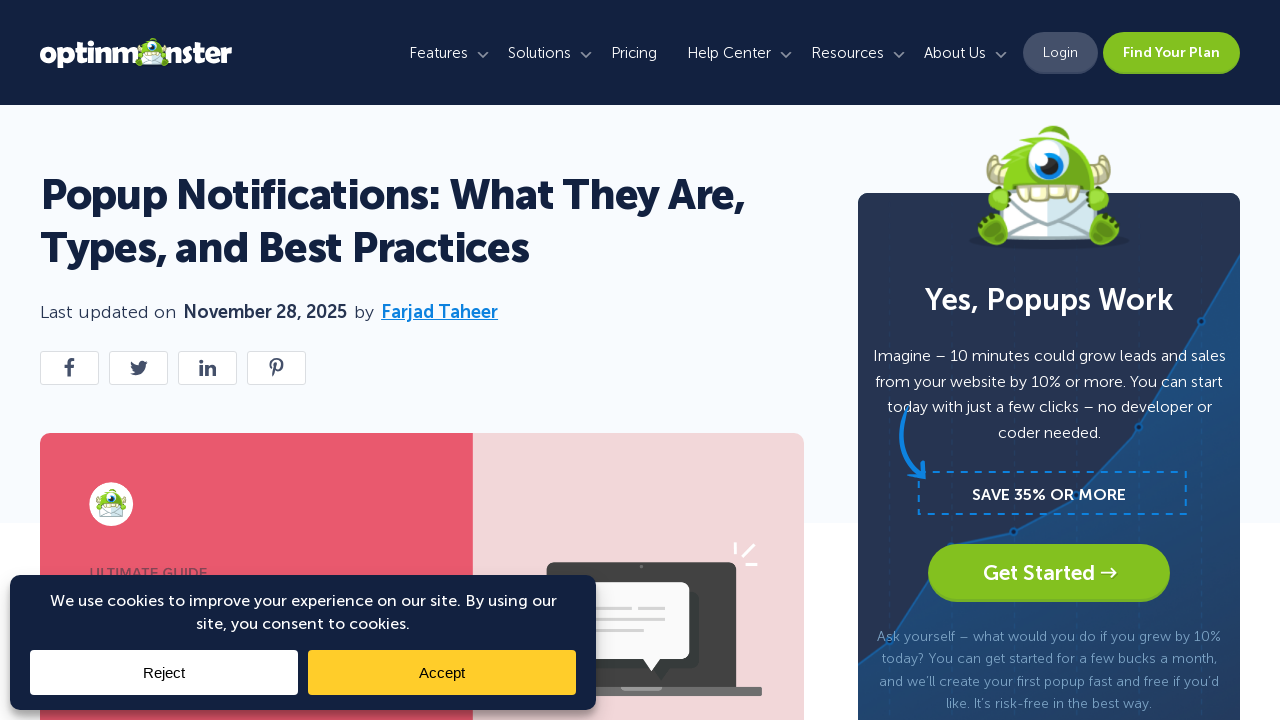

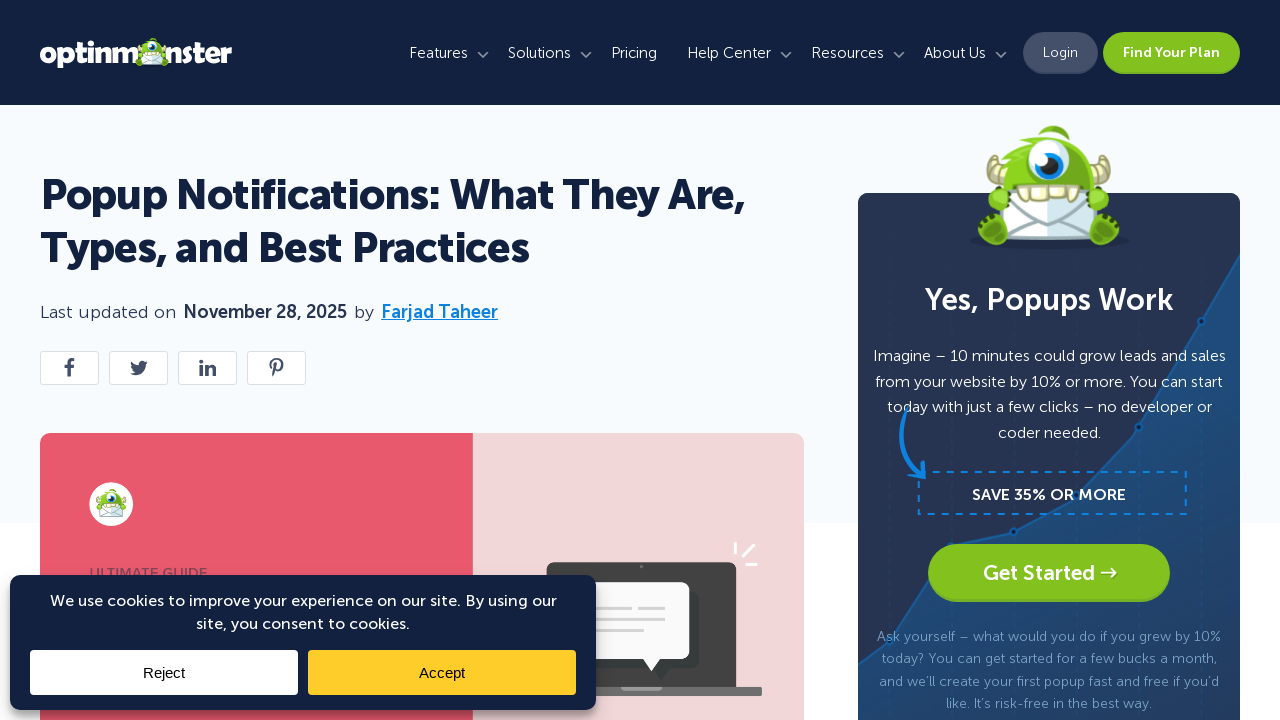